Navigates to a demo tables page and verifies the count of employees working under each manager by collecting manager IDs from a table

Starting URL: http://automationbykrishna.com/

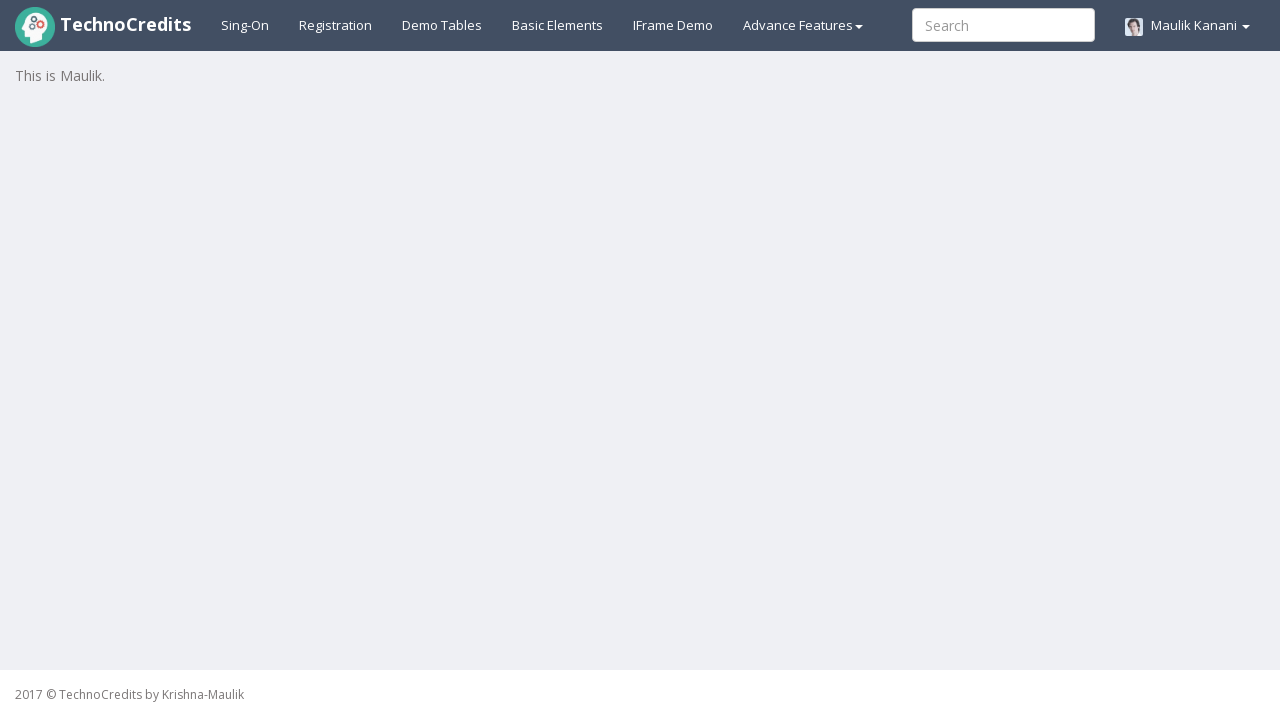

Clicked on Demo Tables link at (442, 25) on text=Demo Tables
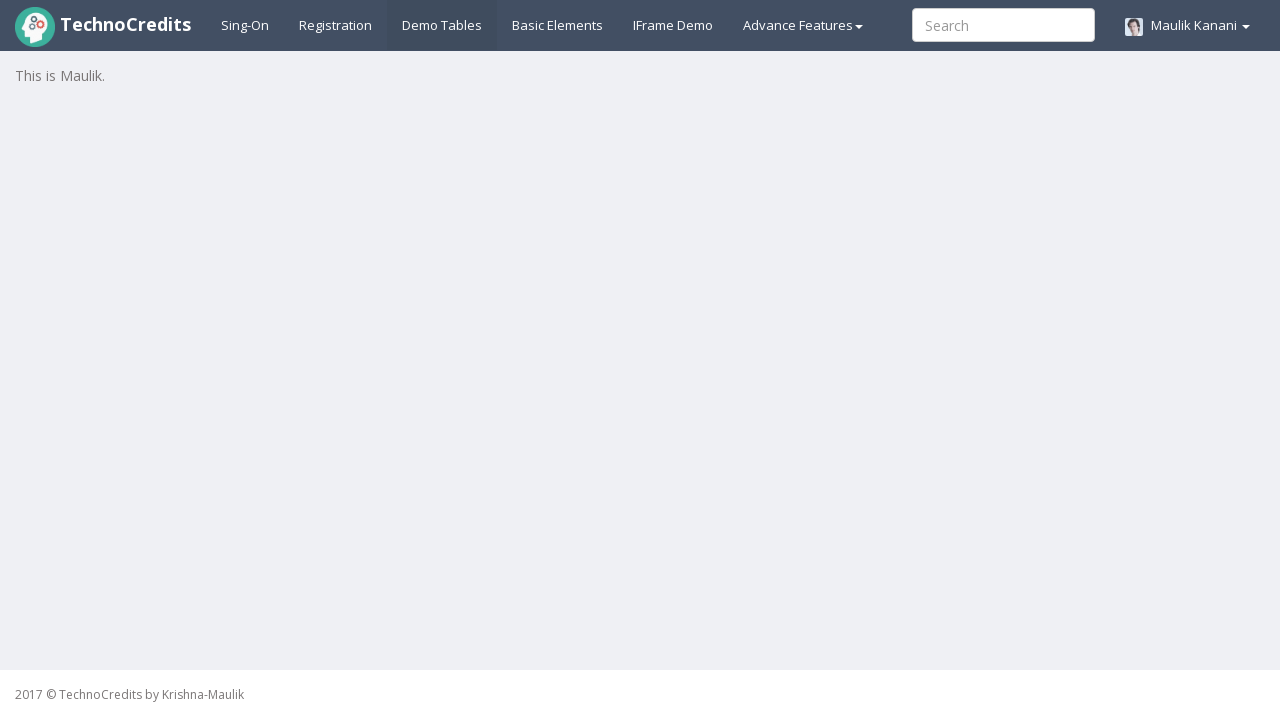

Employee-manager table loaded and visible
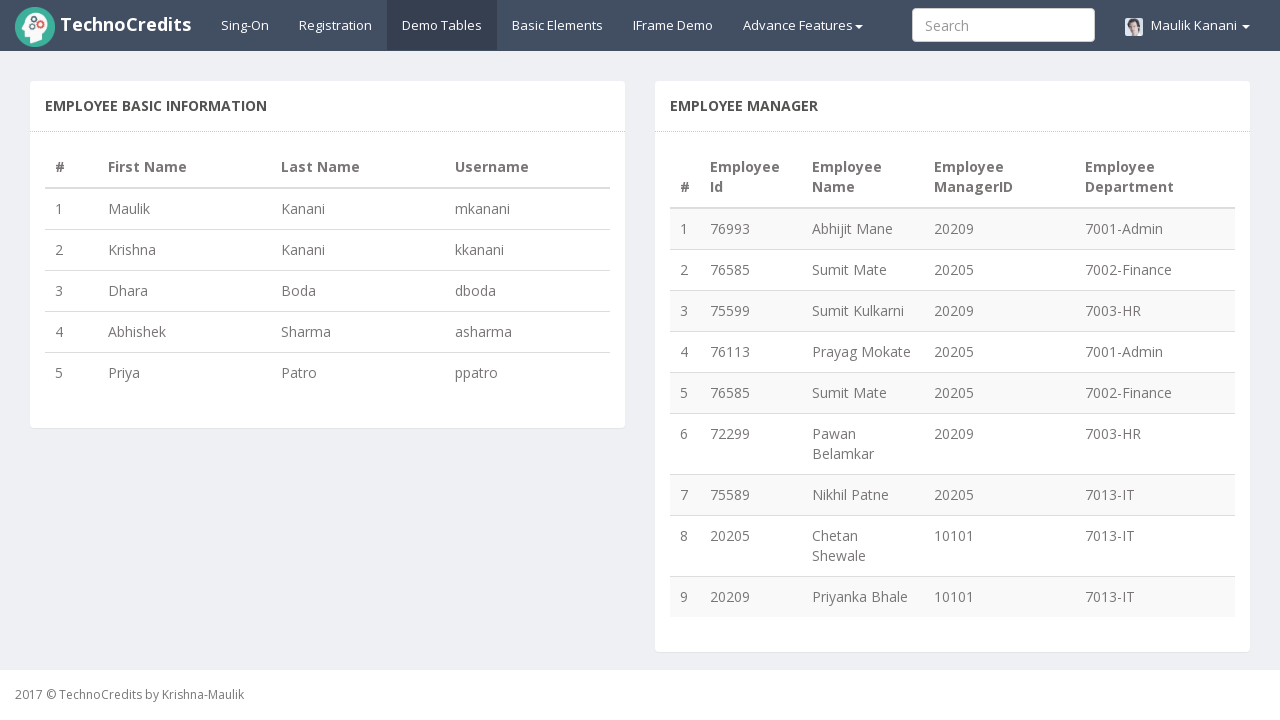

Retrieved all manager ID elements from table (9 managers found)
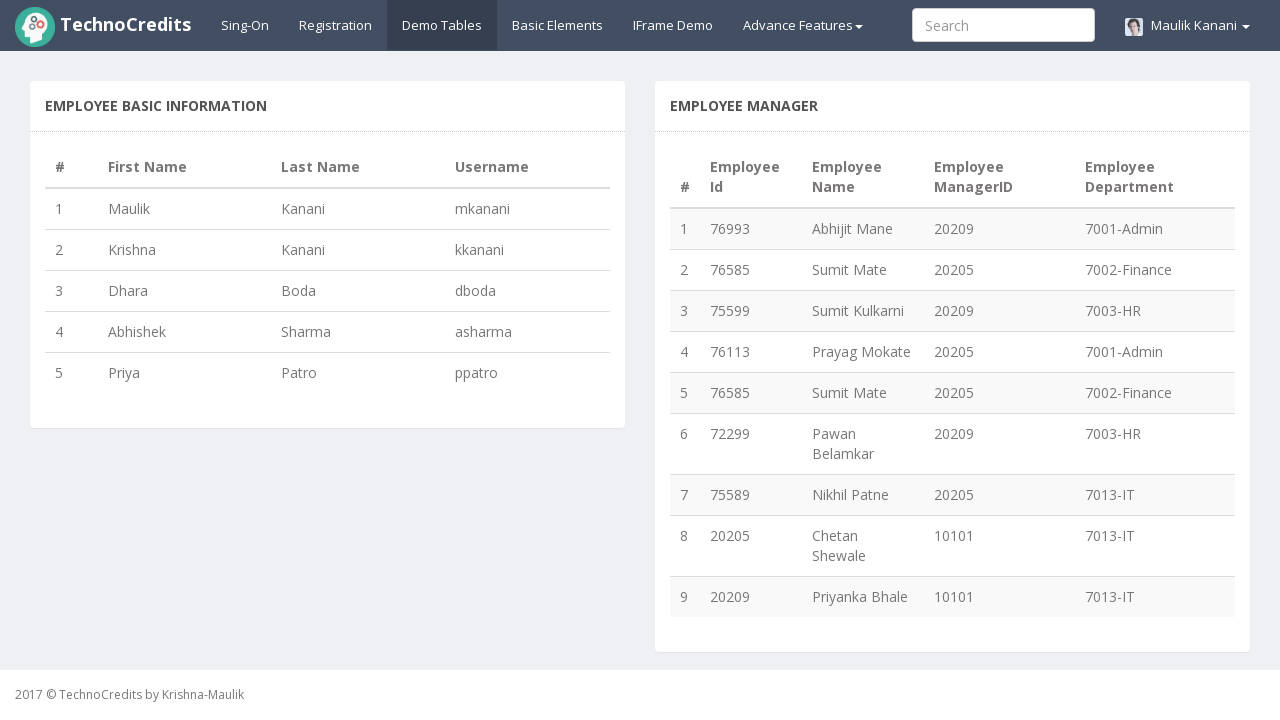

Counted employees under each manager: {'20209': 3, '20205': 4, '10101': 2}
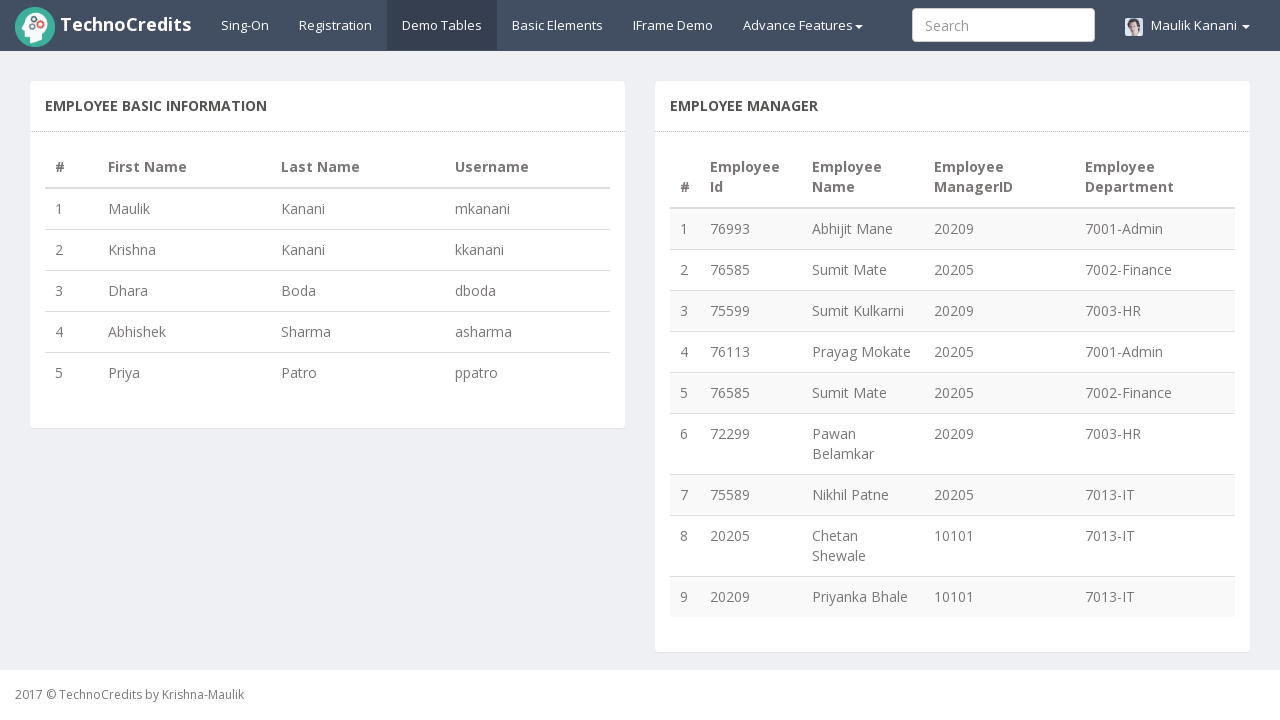

Verified employee counts match expected values: {'20209': 3, '20205': 4, '10101': 2}
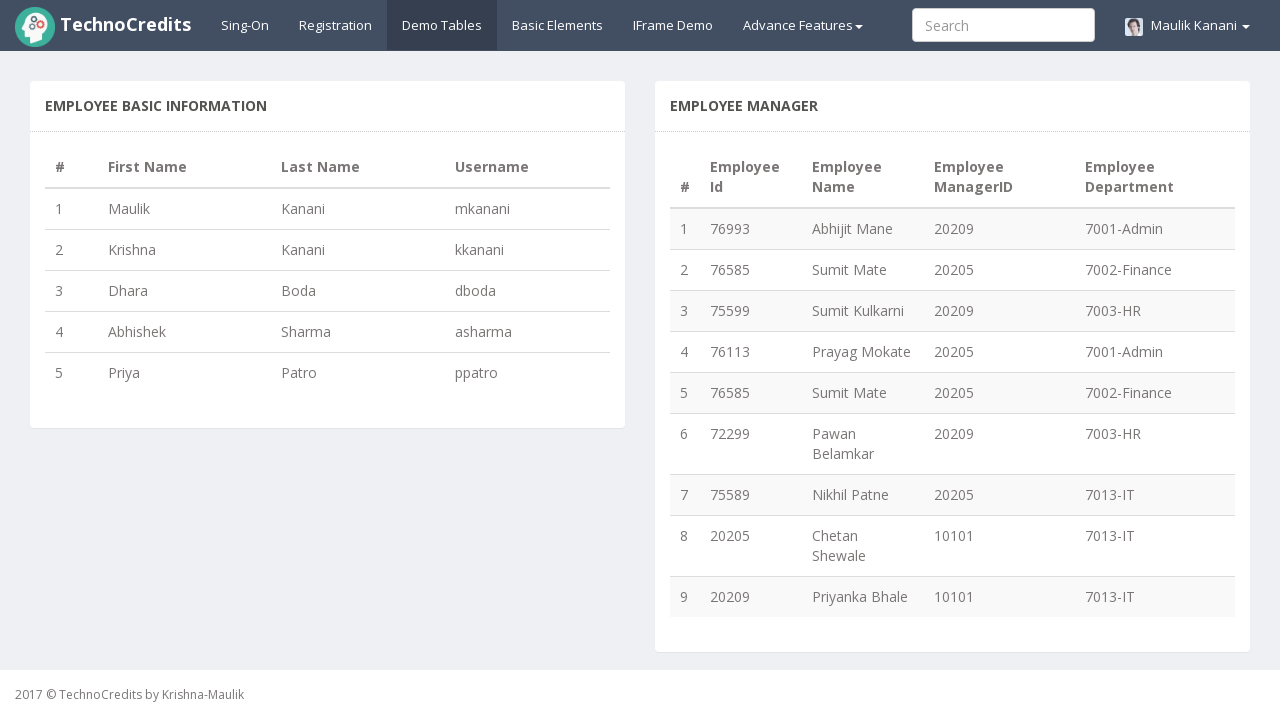

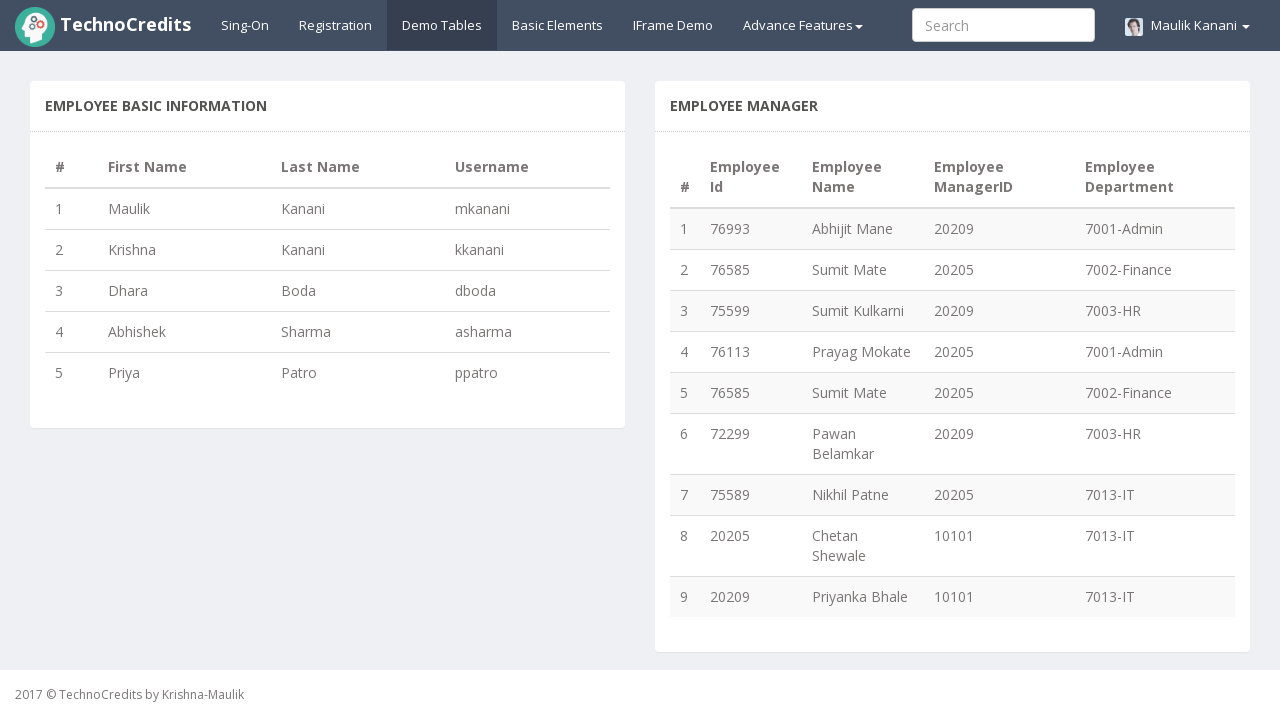